Tests navigation to the registration page by clicking on the registration link from the main page

Starting URL: https://qa.koel.app/

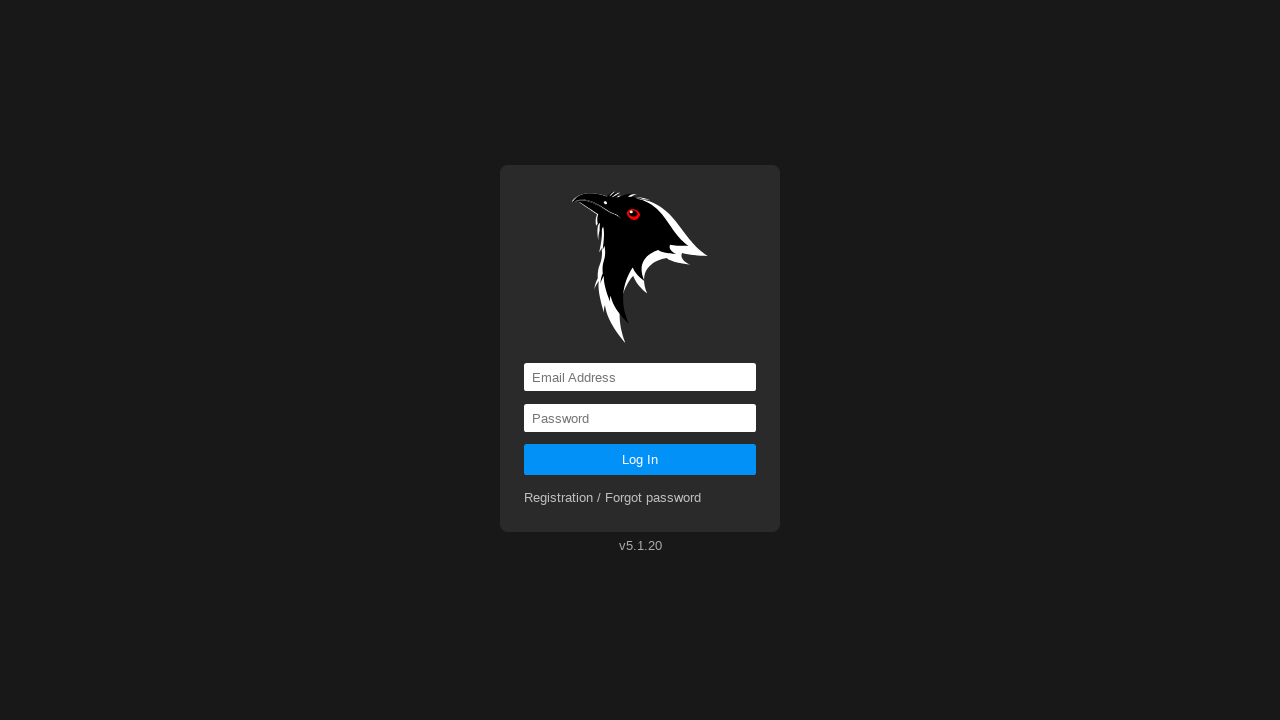

Clicked on the registration link at (613, 498) on a[href='registration']
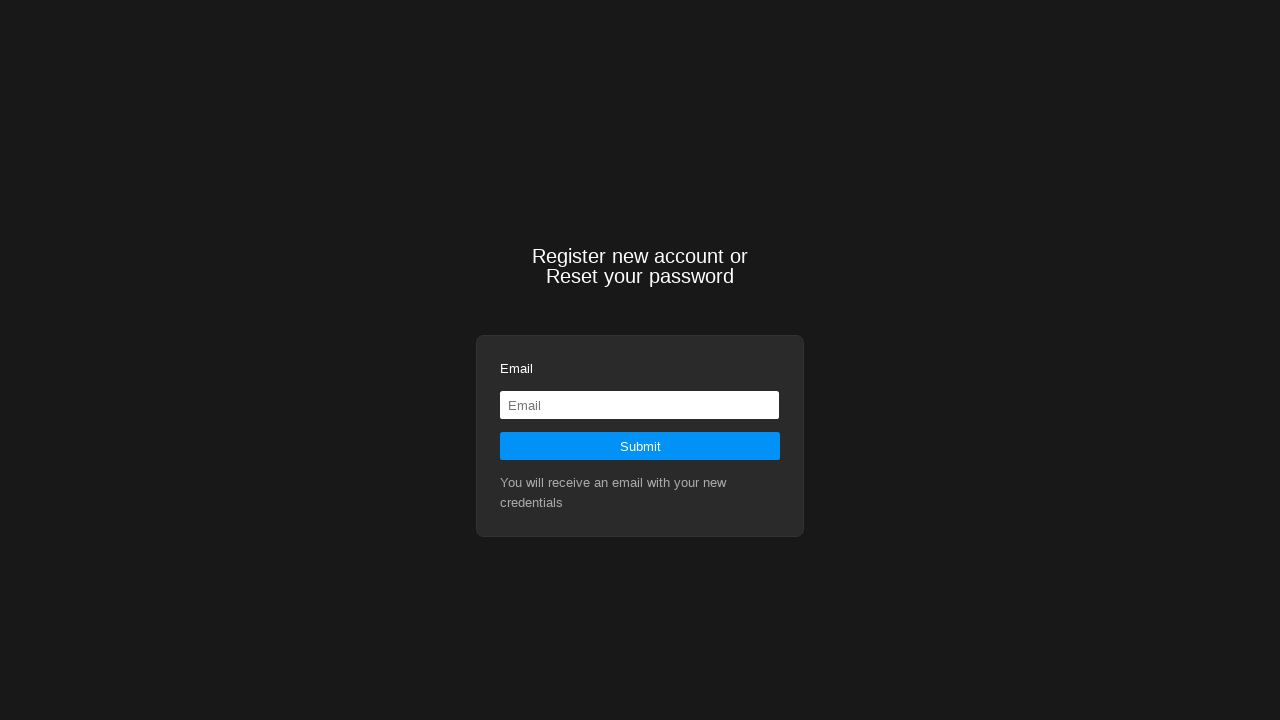

Registration page loaded and network idle
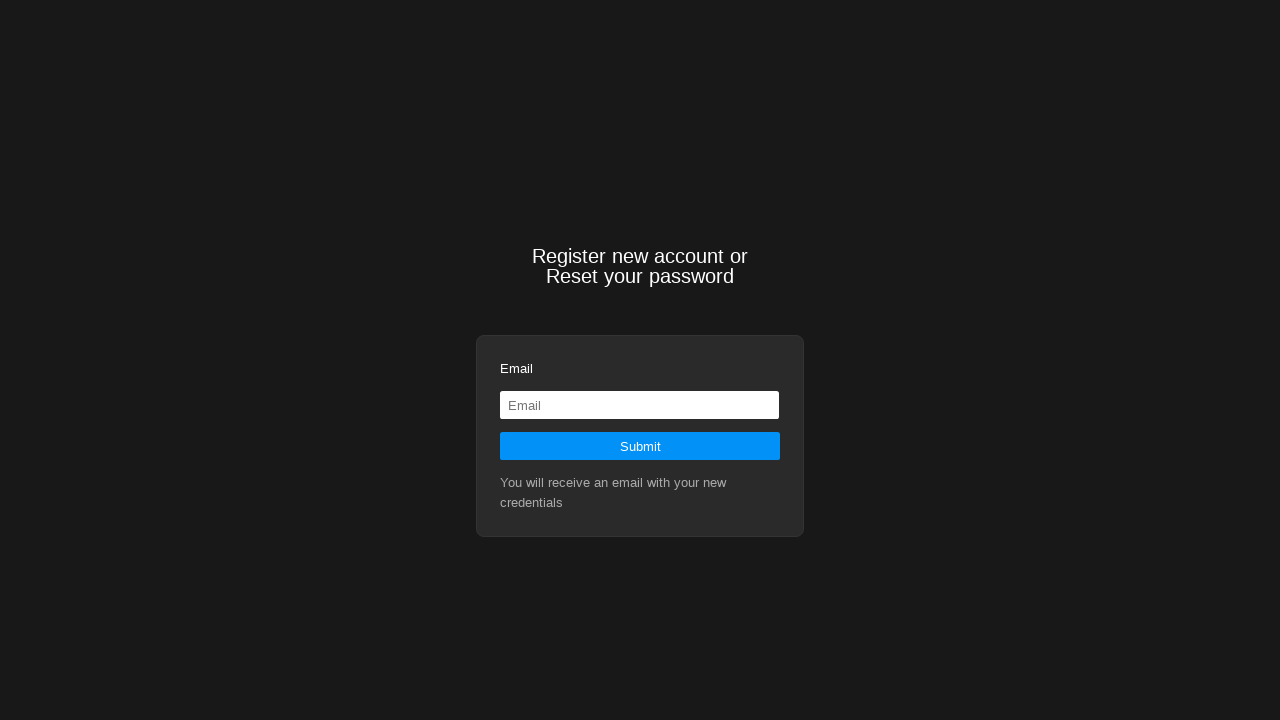

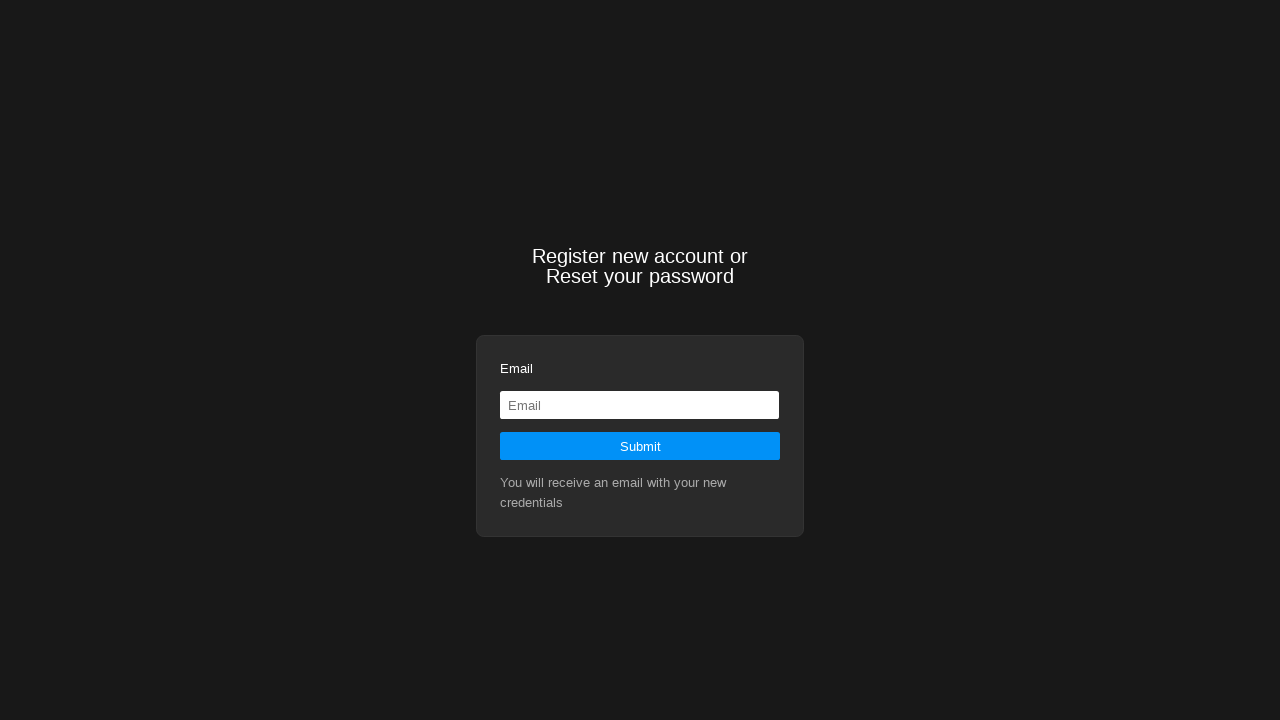